Tests interaction with a basic JavaScript alert by clicking a button, verifying the alert message, accepting it, and verifying the success message displayed on the page.

Starting URL: http://the-internet.herokuapp.com/javascript_alerts

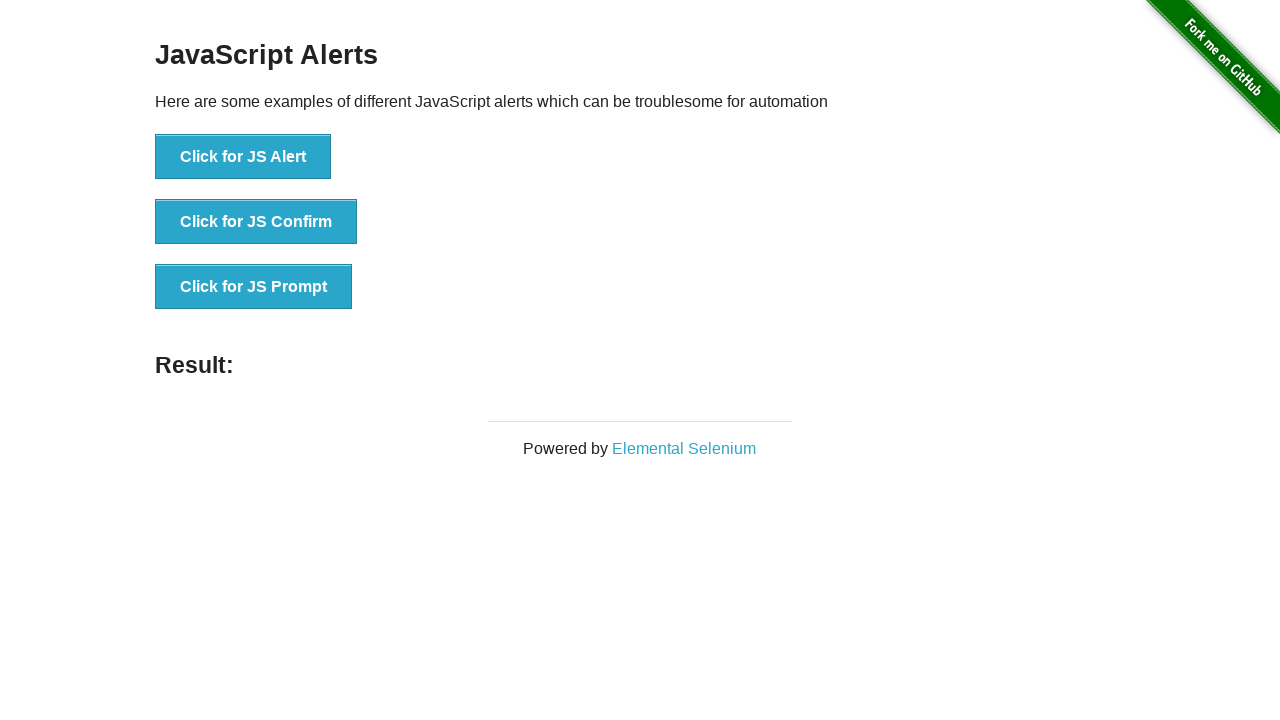

Clicked 'Click for JS Alert' button at (243, 157) on xpath=//button[text()='Click for JS Alert']
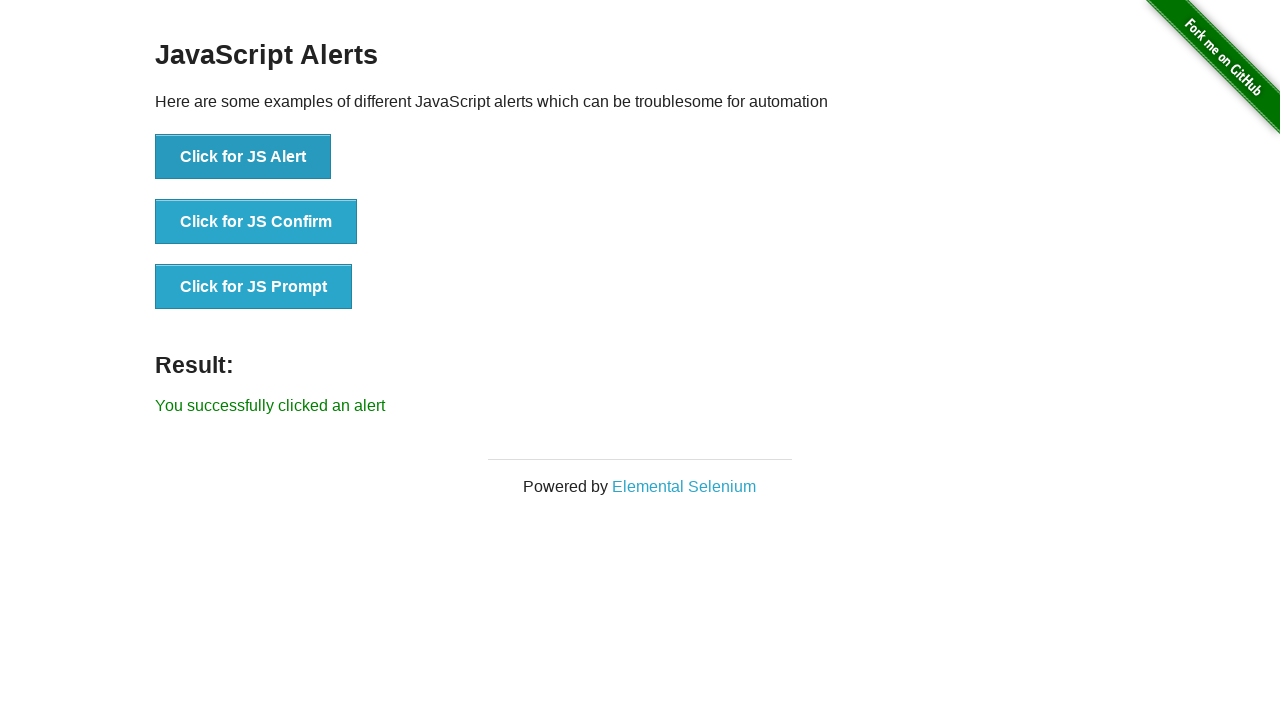

Set up dialog handler to accept alert with message 'I am a JS Alert'
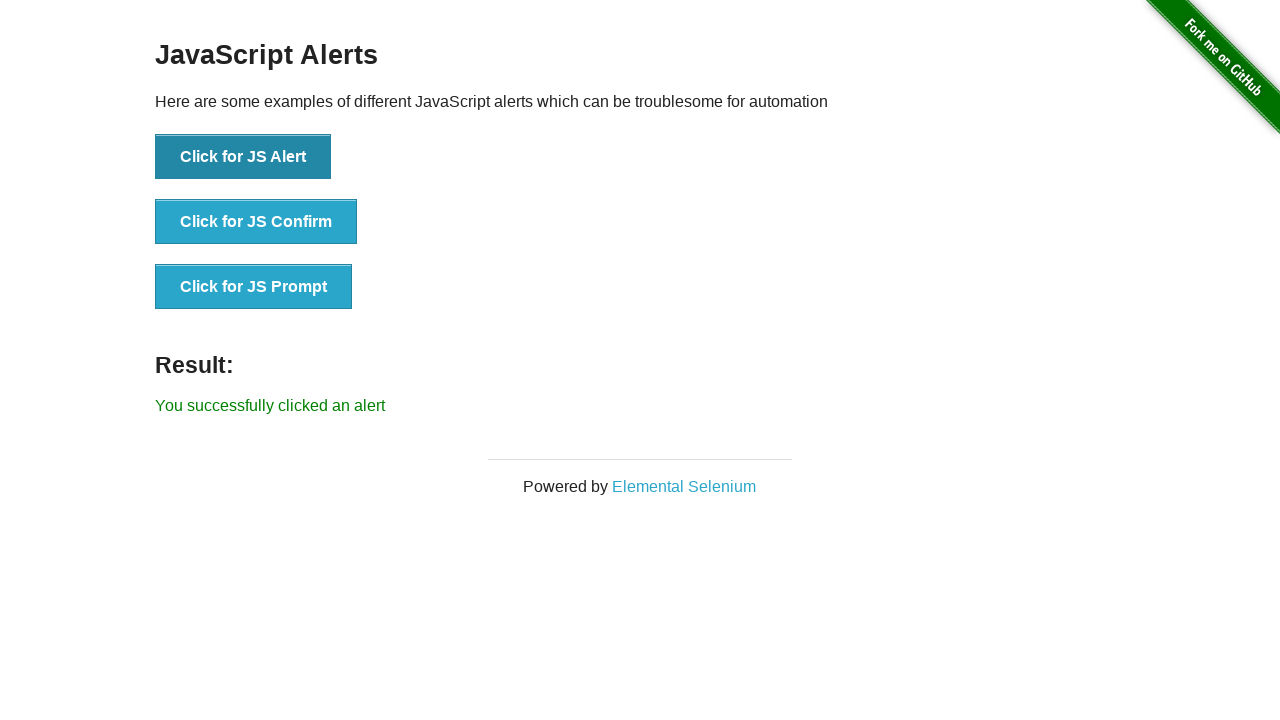

Verified success message 'You successfully clicked an alert' is displayed
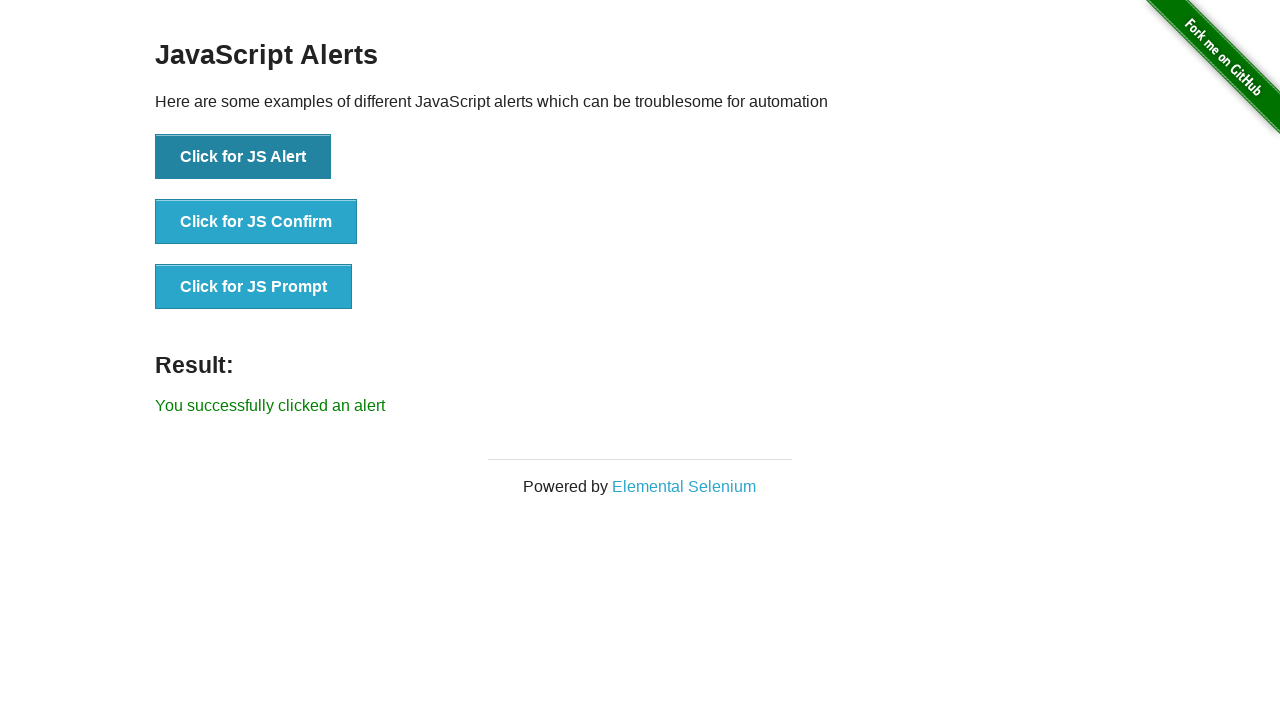

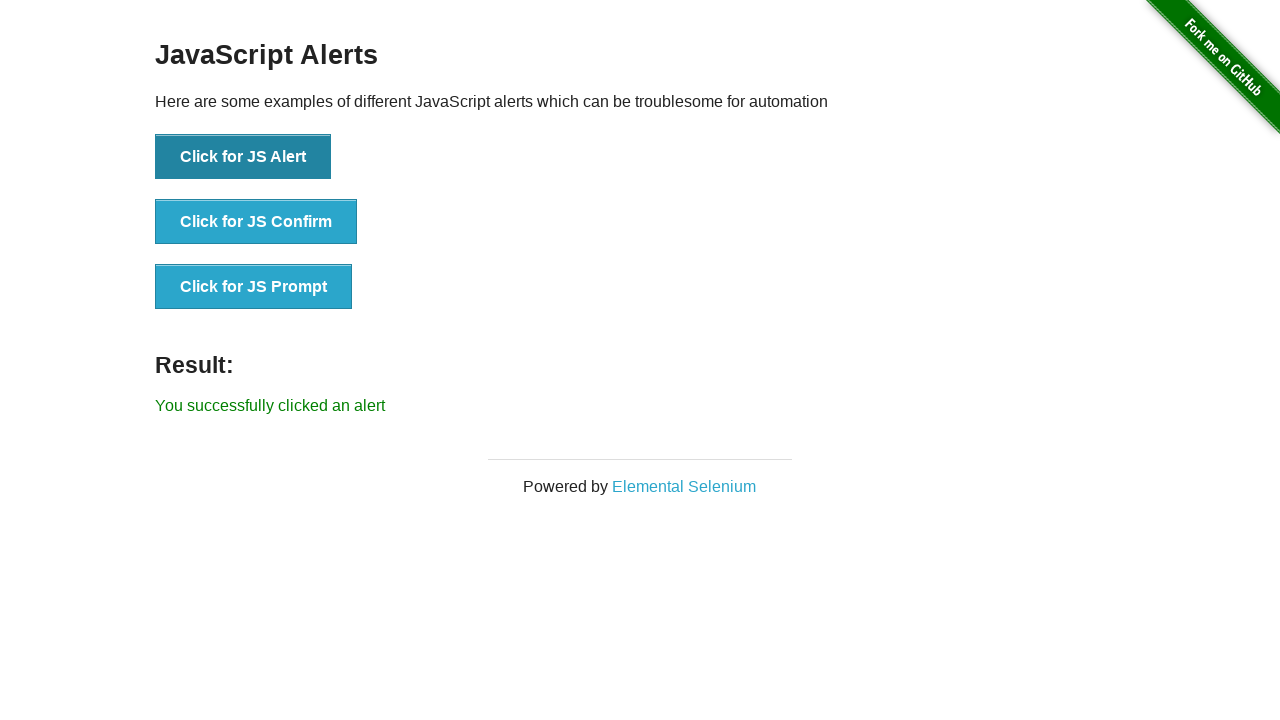